Tests that the View Tasks page displays exactly 6 task cards after navigating to it via the orange statistics button

Starting URL: https://skarb.foxminded.ua/

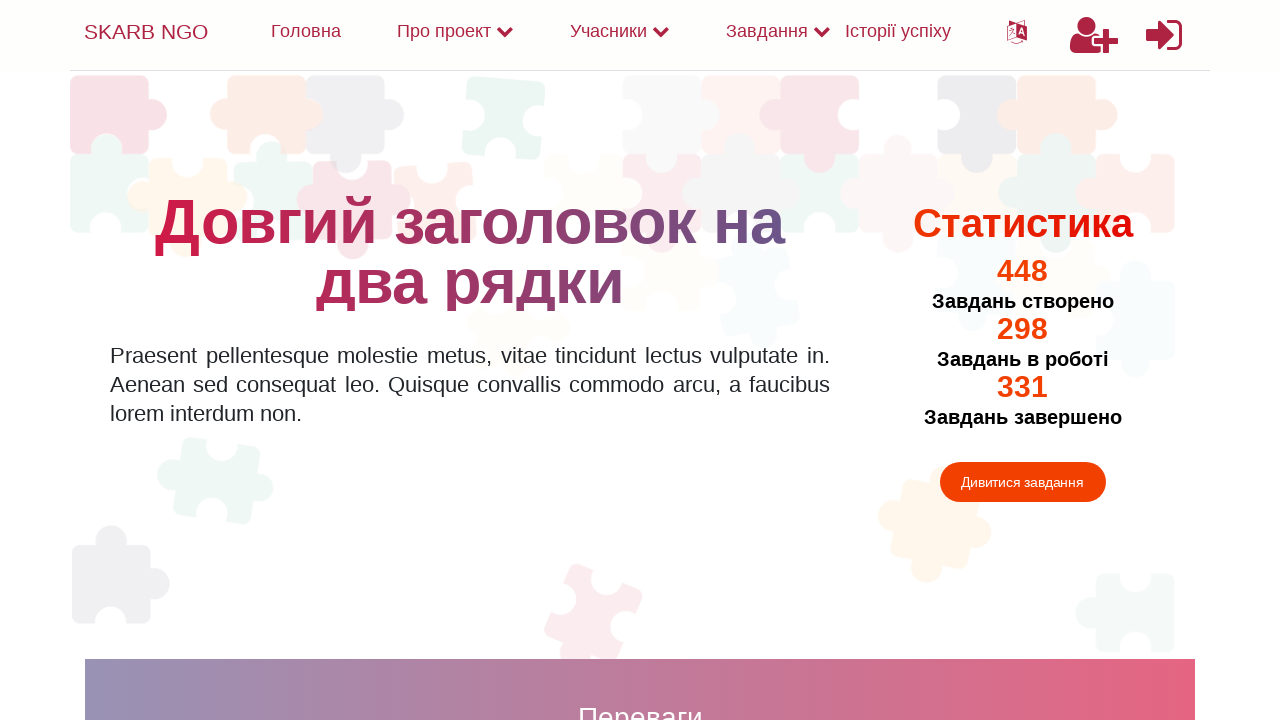

Clicked the orange statistics button to navigate to View Tasks page at (1022, 482) on button.button.statistic_button.button--orange
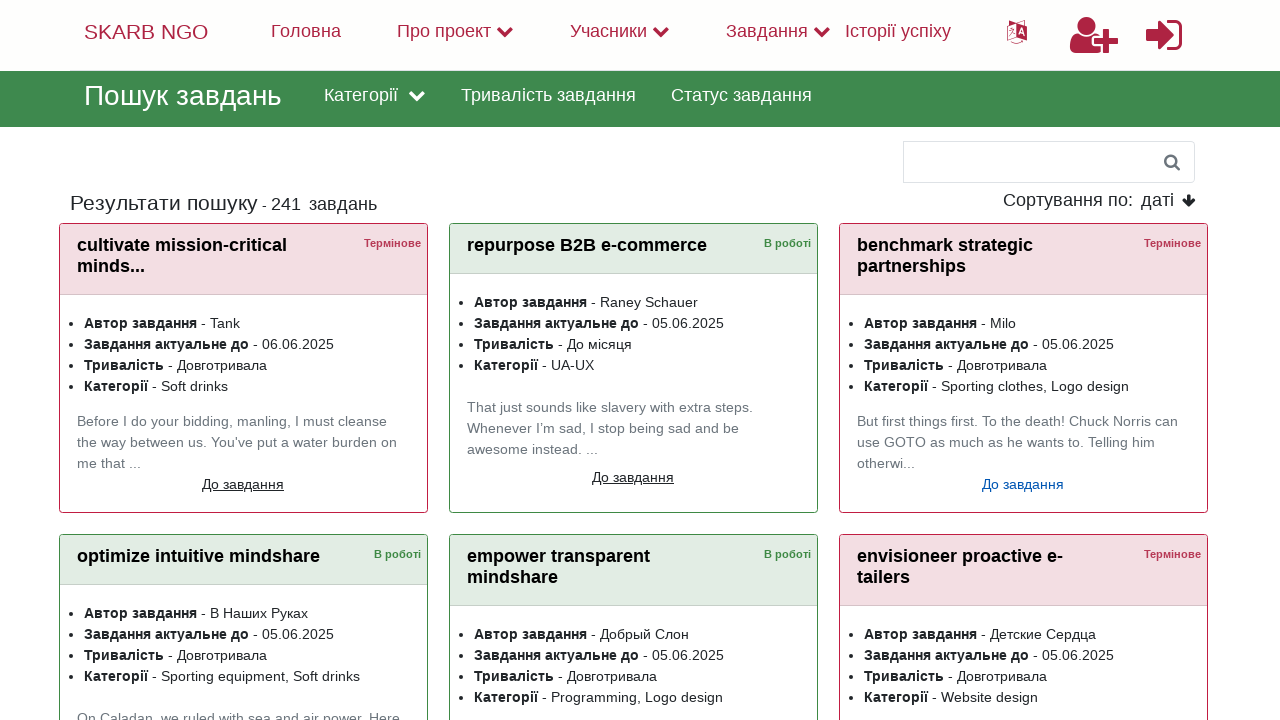

Tasks page loaded (domcontentloaded state reached)
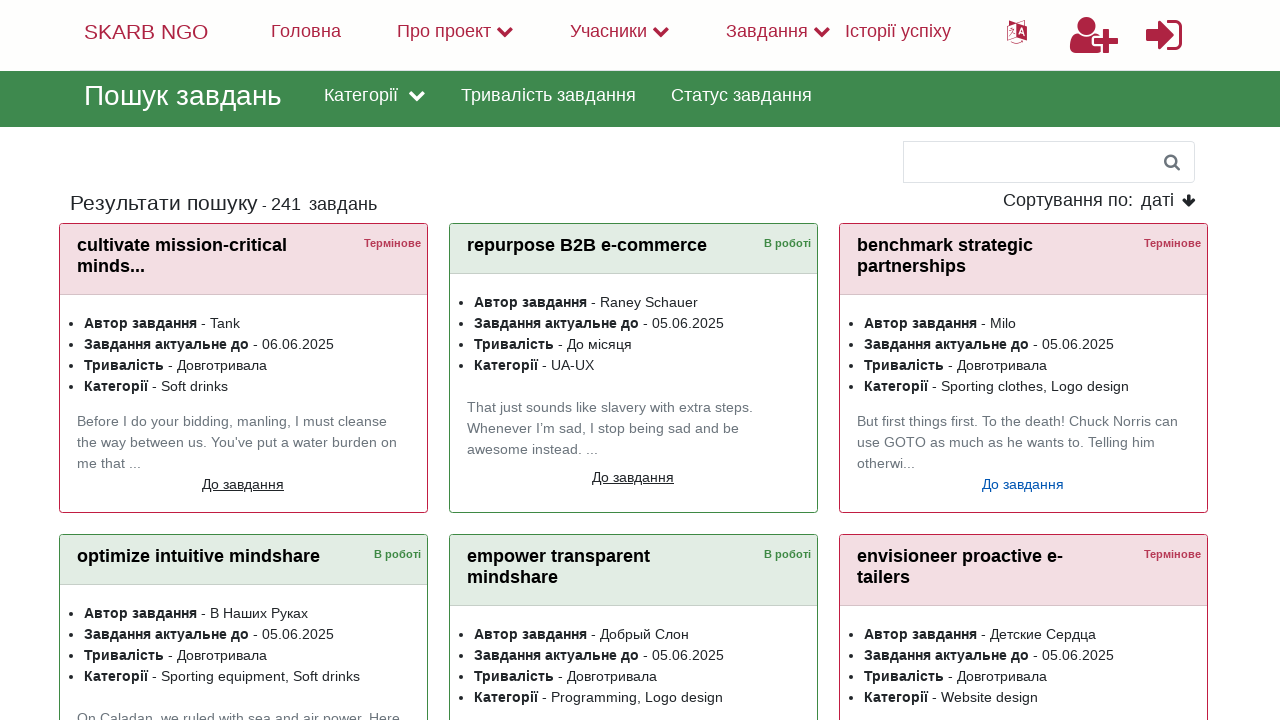

Task cards became visible on the page
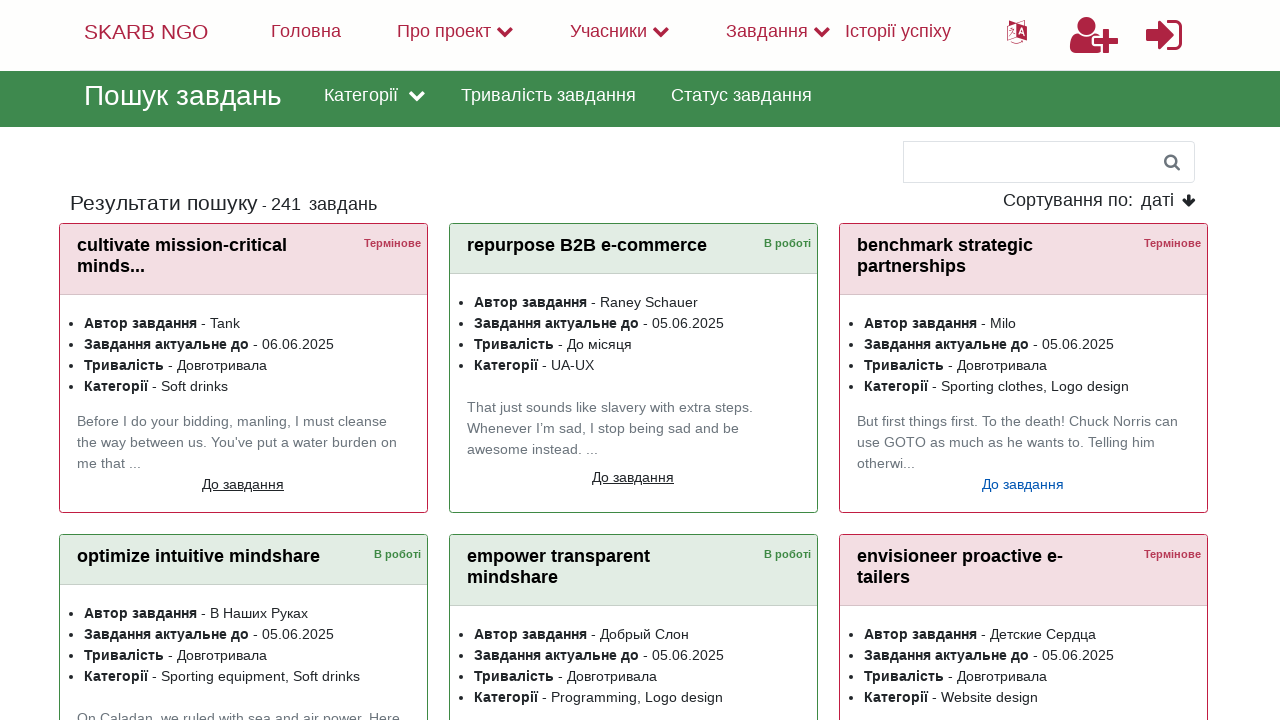

Located all task card elements
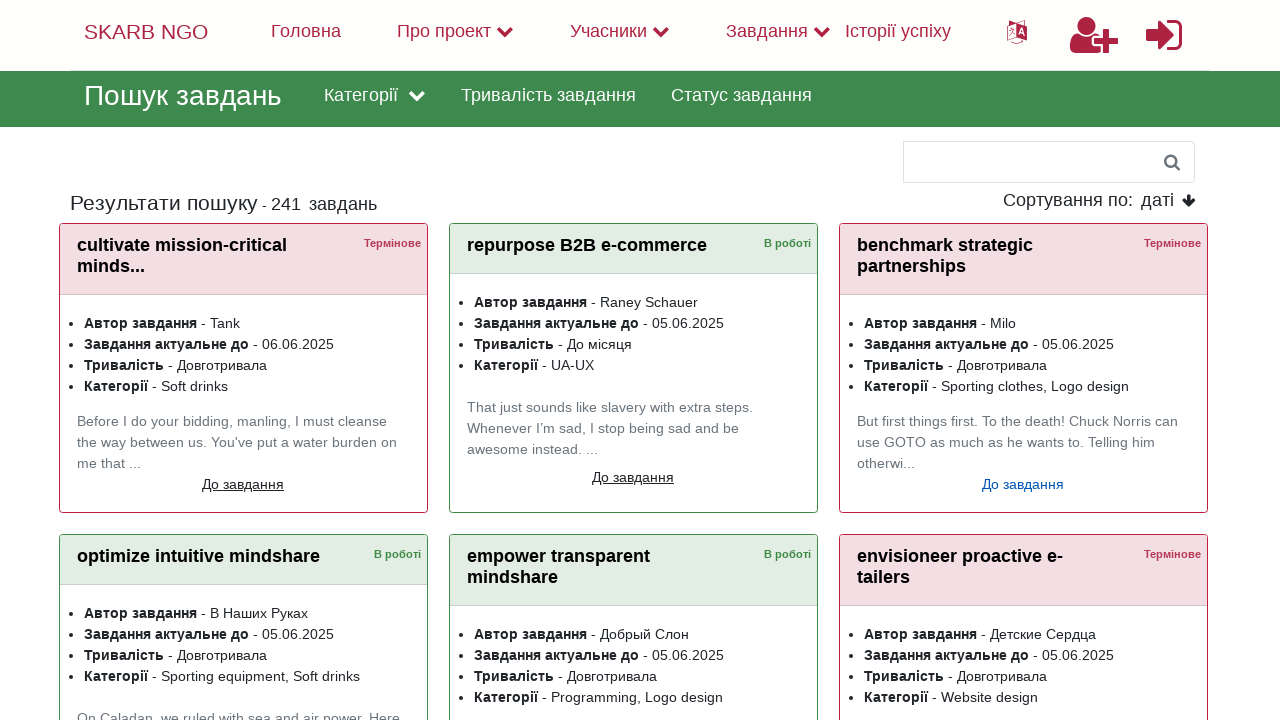

Verified that exactly 6 task cards are displayed on the View Tasks page
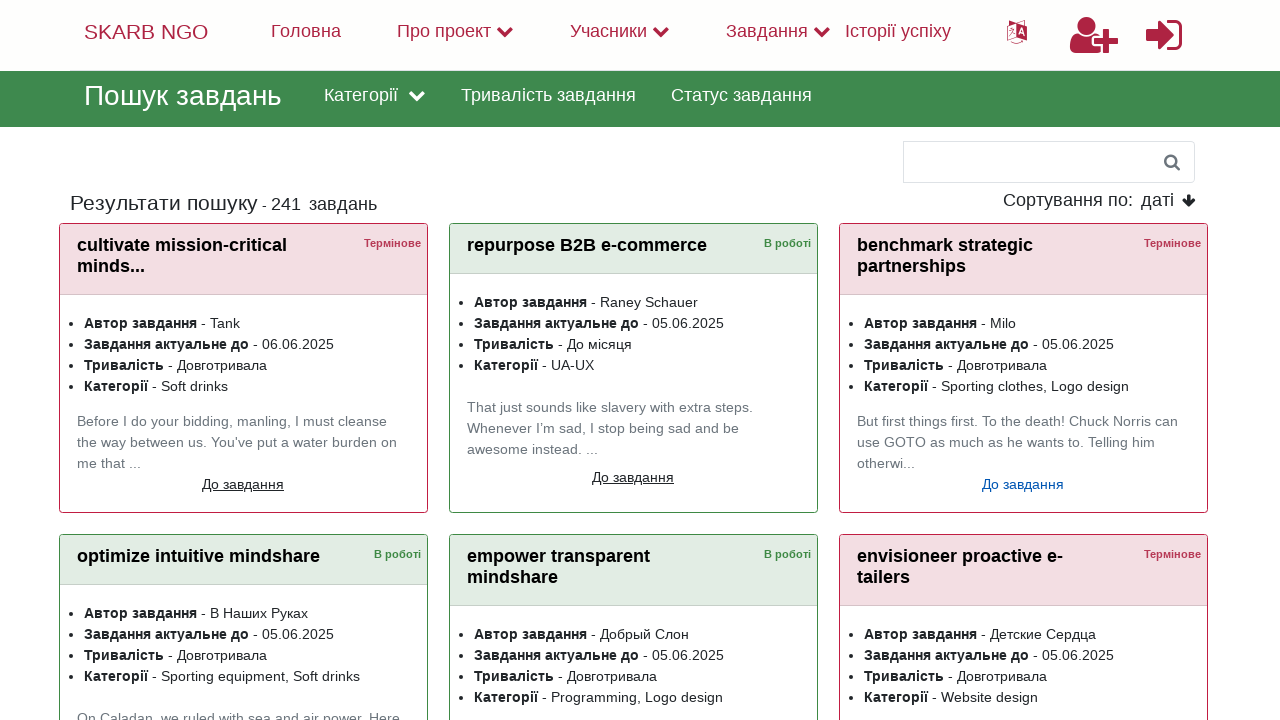

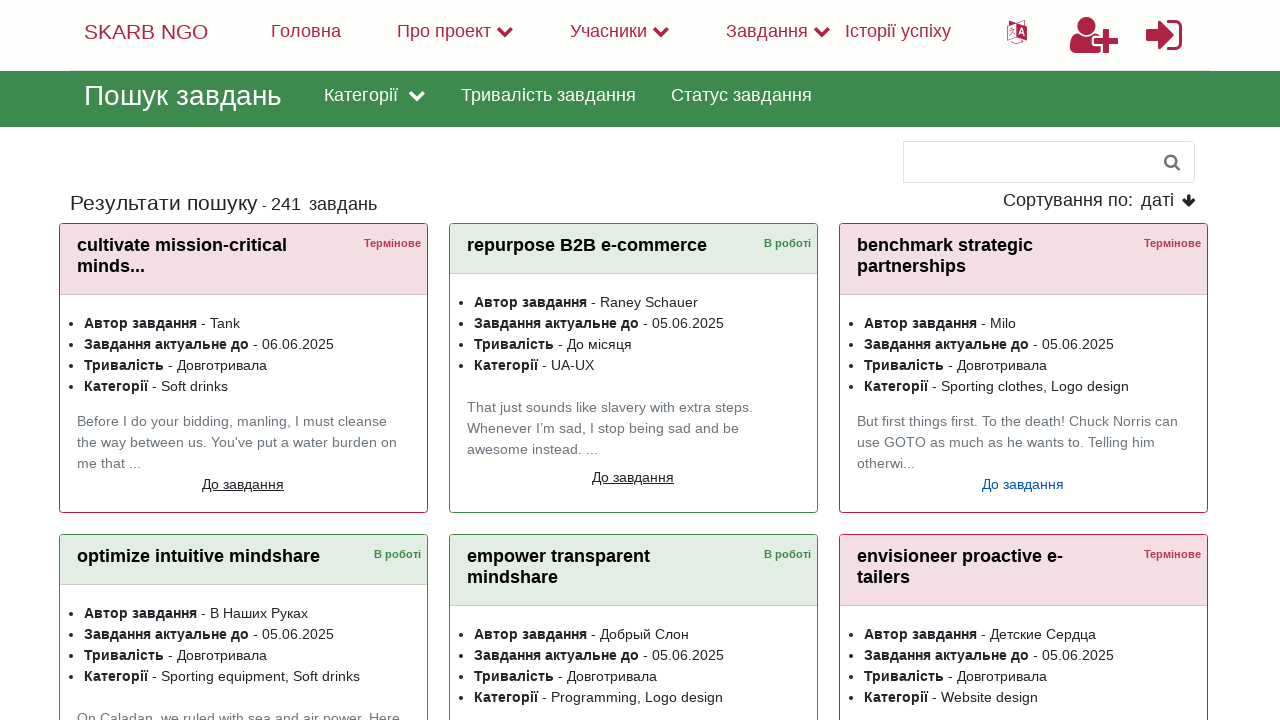